Tests handling of nested iframes by filling a text field in an outer frame and clicking an element in a nested child frame

Starting URL: https://ui.vision/demo/webtest/frames

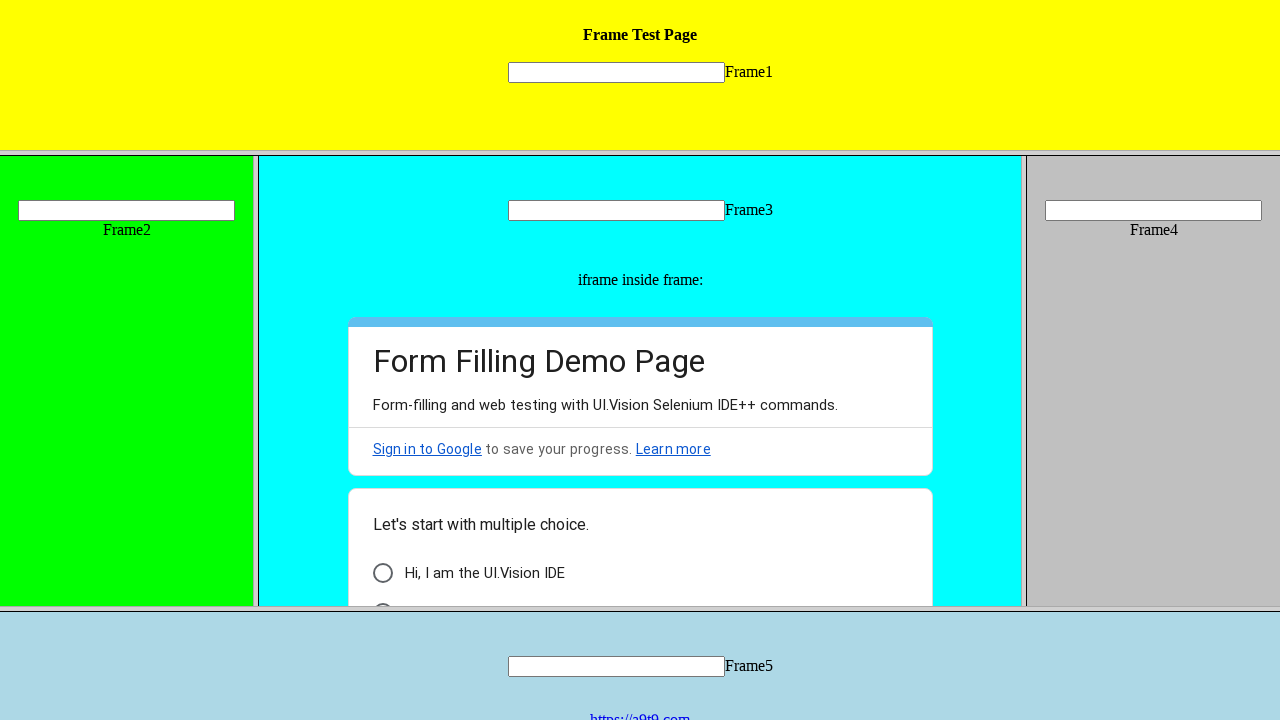

Located outer frame (frame_3) by URL
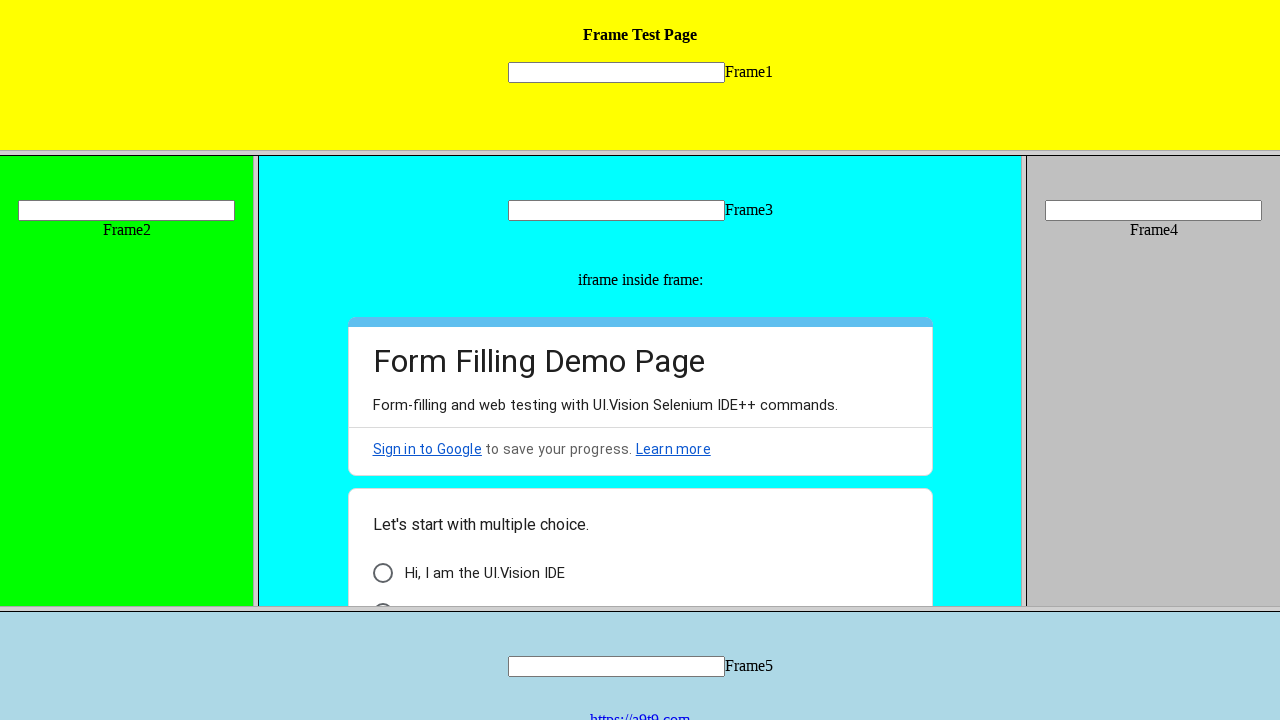

Filled text field in frame 3 with 'frame 3 located' on [name='mytext3']
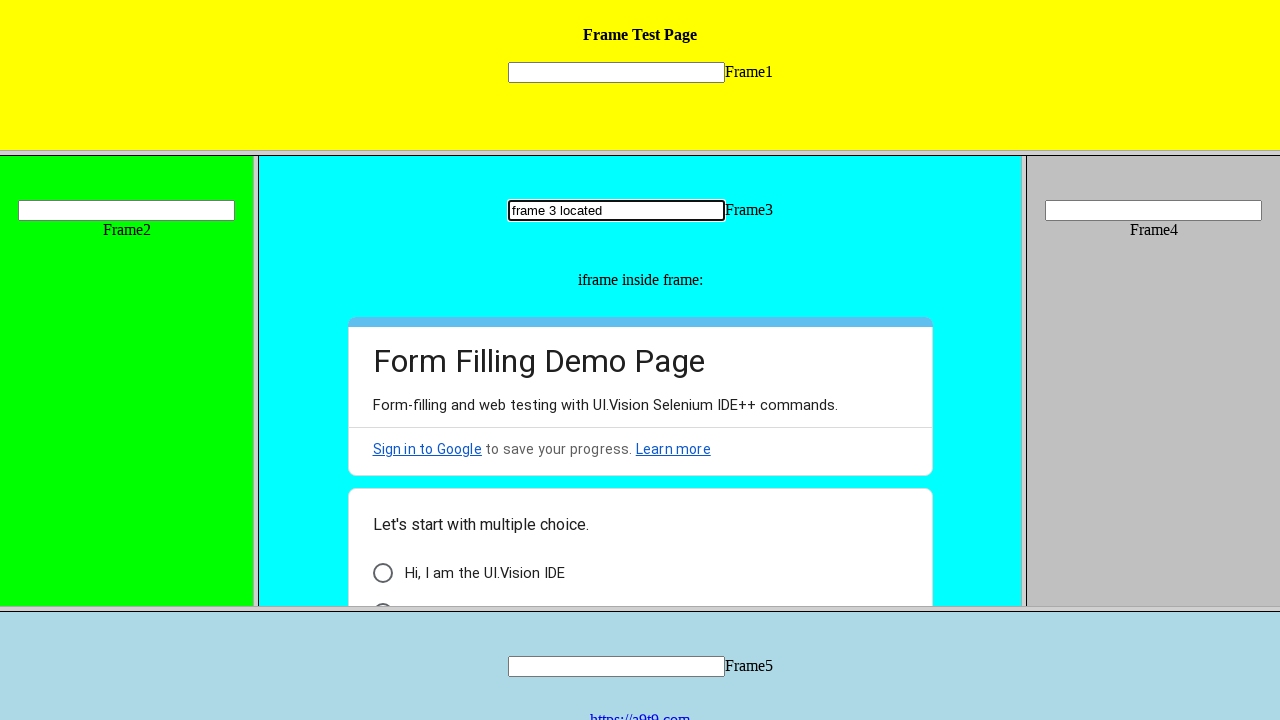

Retrieved child frames from frame 3
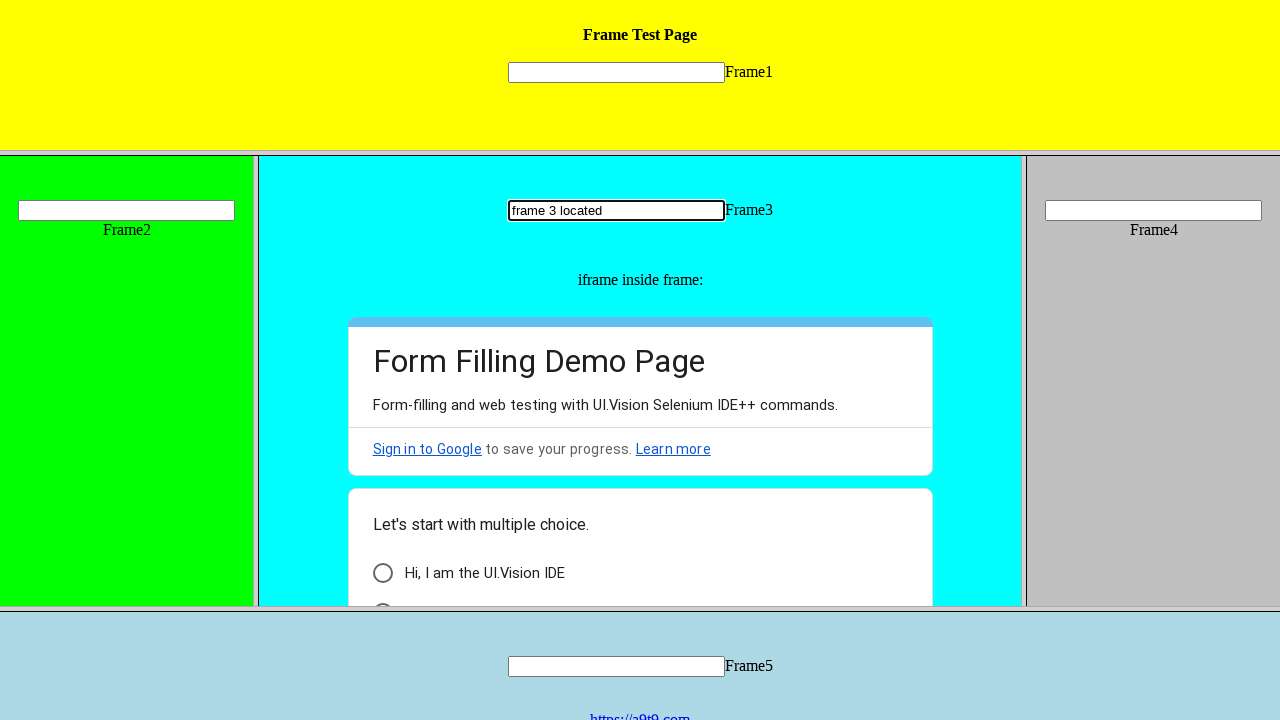

Clicked element in first nested child frame at (382, 573) on (//*[@class='AB7Lab Id5V1'])[1]
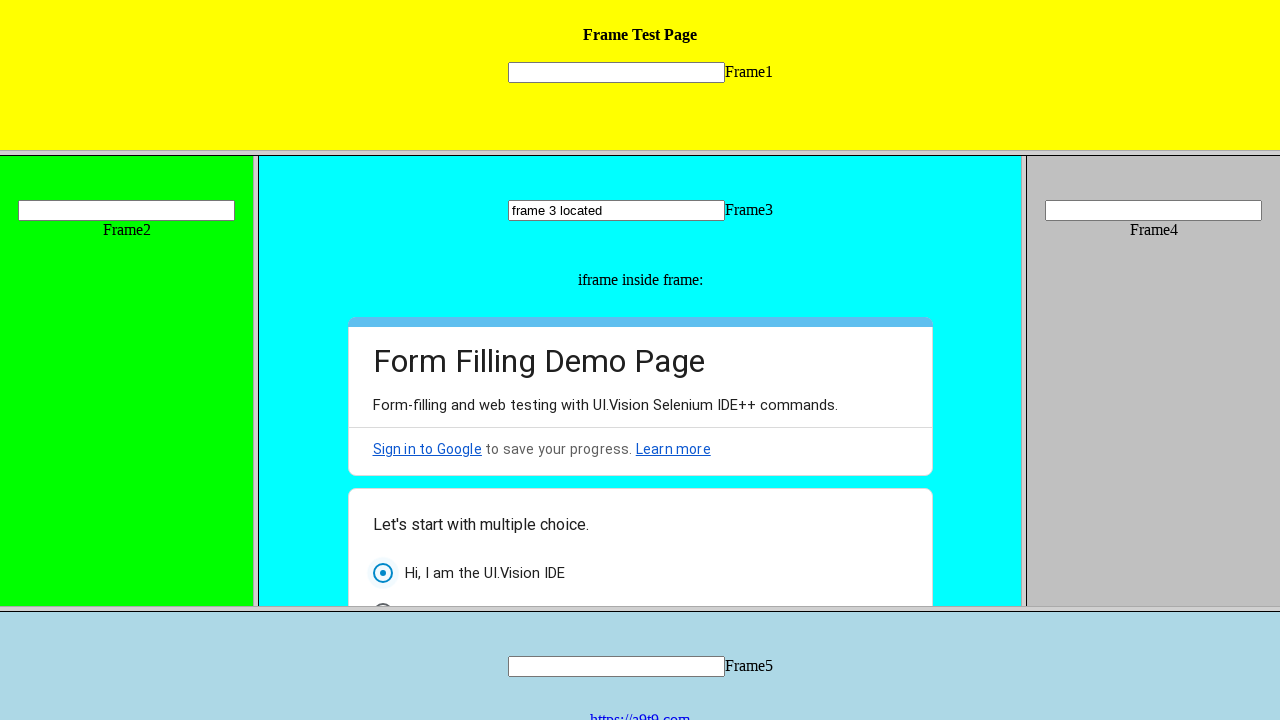

Waited 2 seconds for action to complete
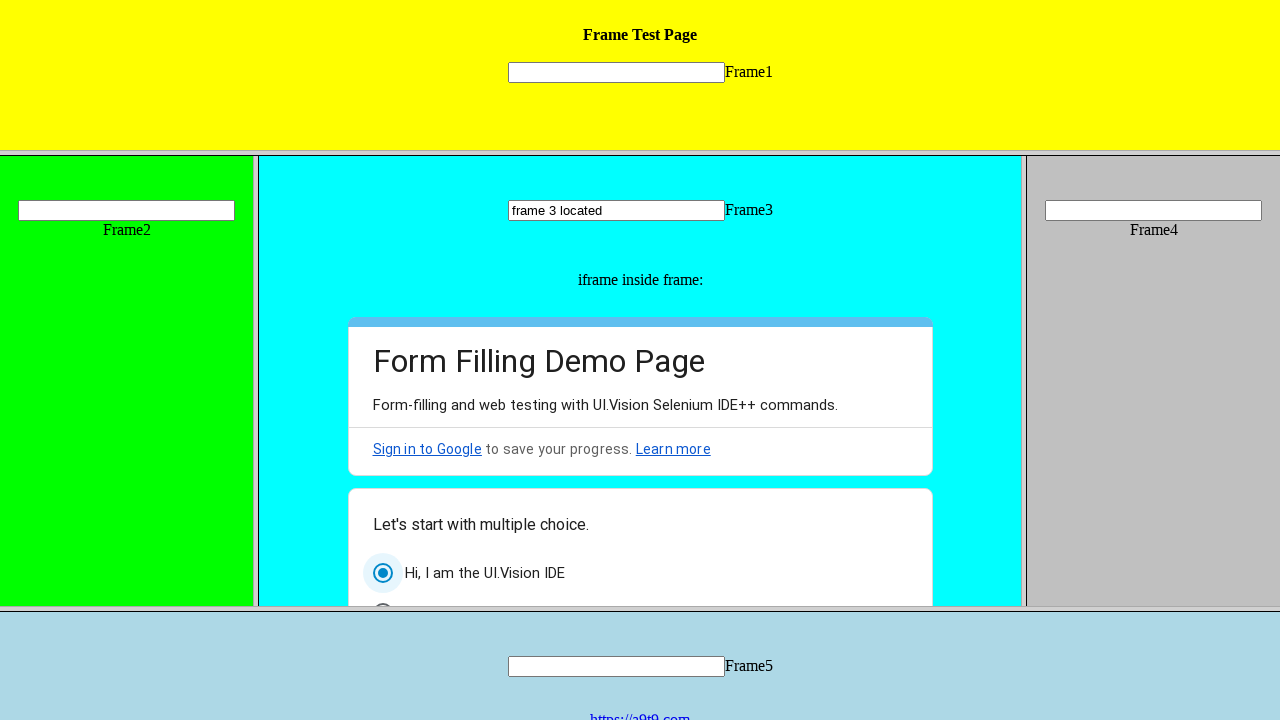

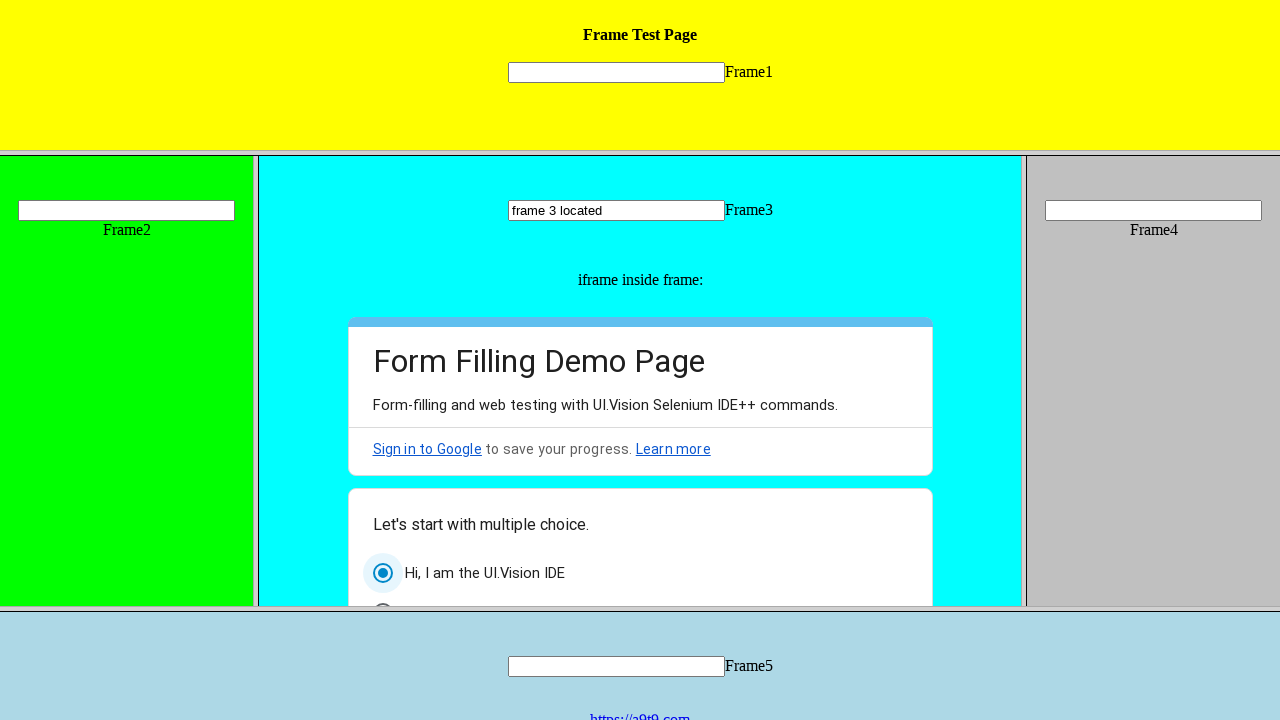